Tests browser window manipulation including setting window size, position, maximizing, minimizing, and fullscreen mode on a novel website.

Starting URL: http://novel.hctestedu.com

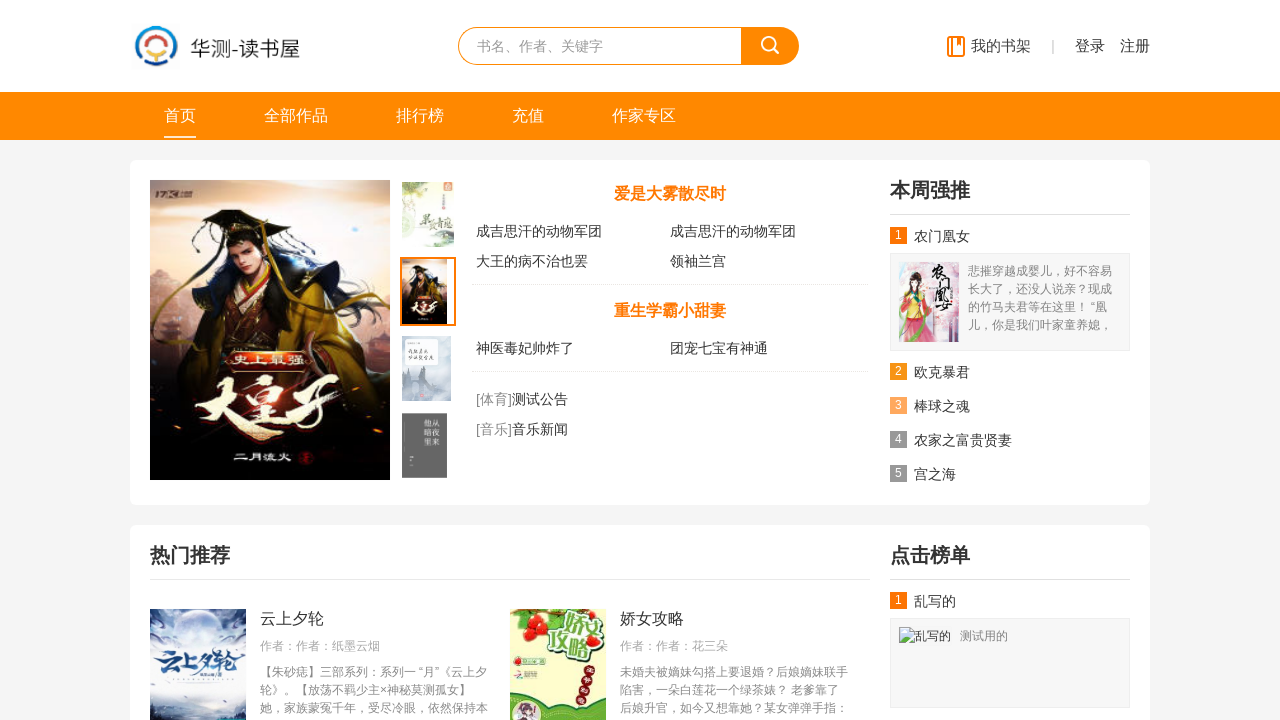

Set viewport size to 1024x770
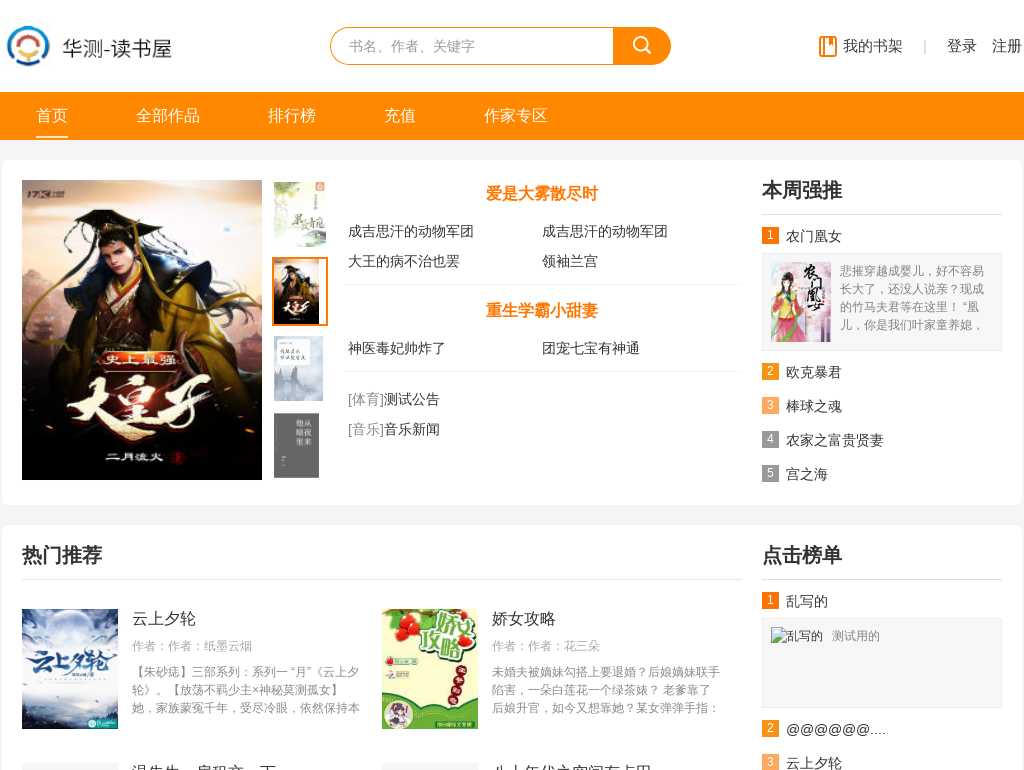

Retrieved viewport size
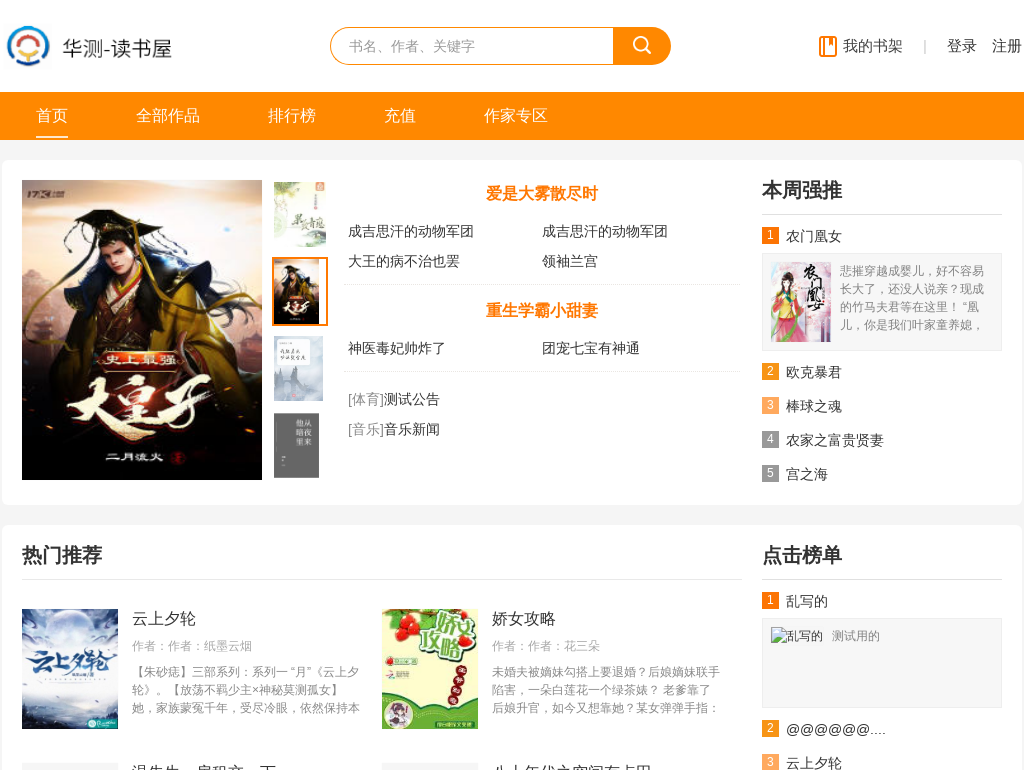

Set viewport size to 1920x1080 to simulate maximize window
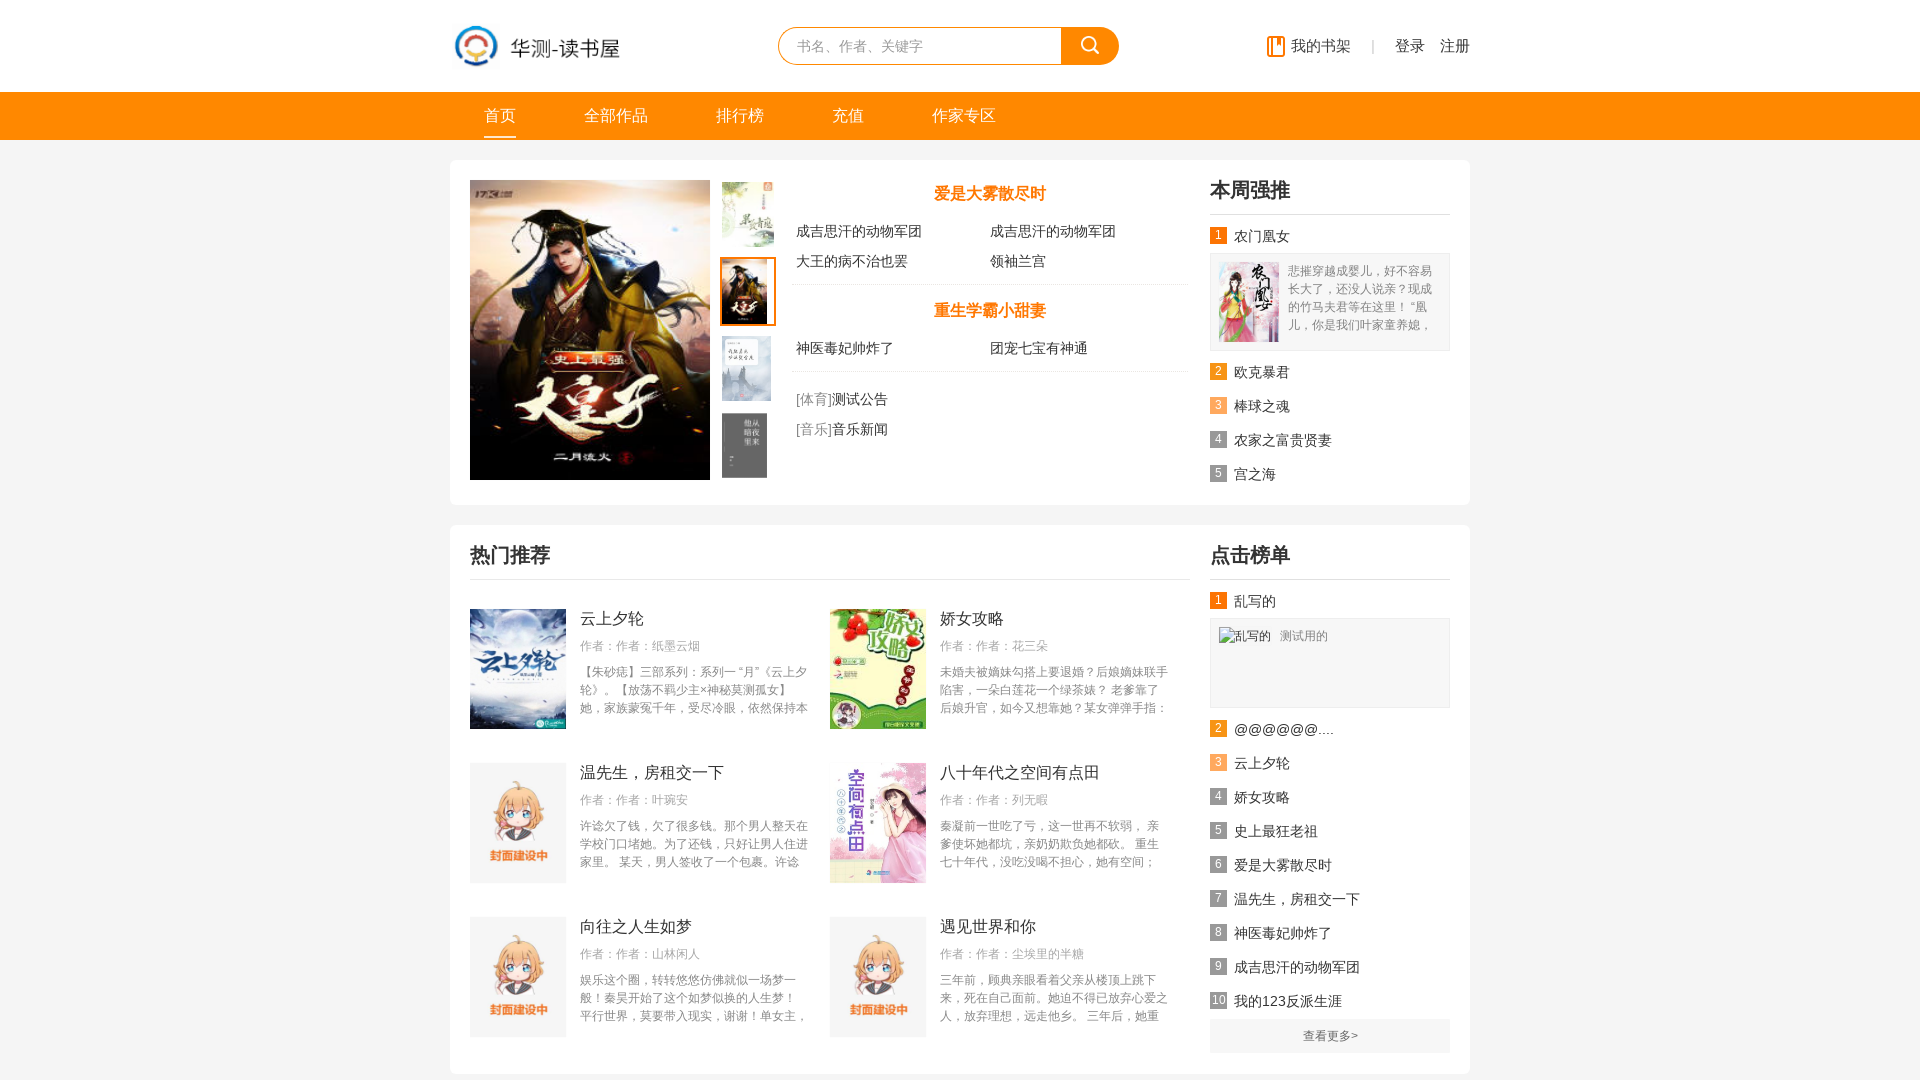

Set viewport size to 1920x1080 again to simulate maximize window
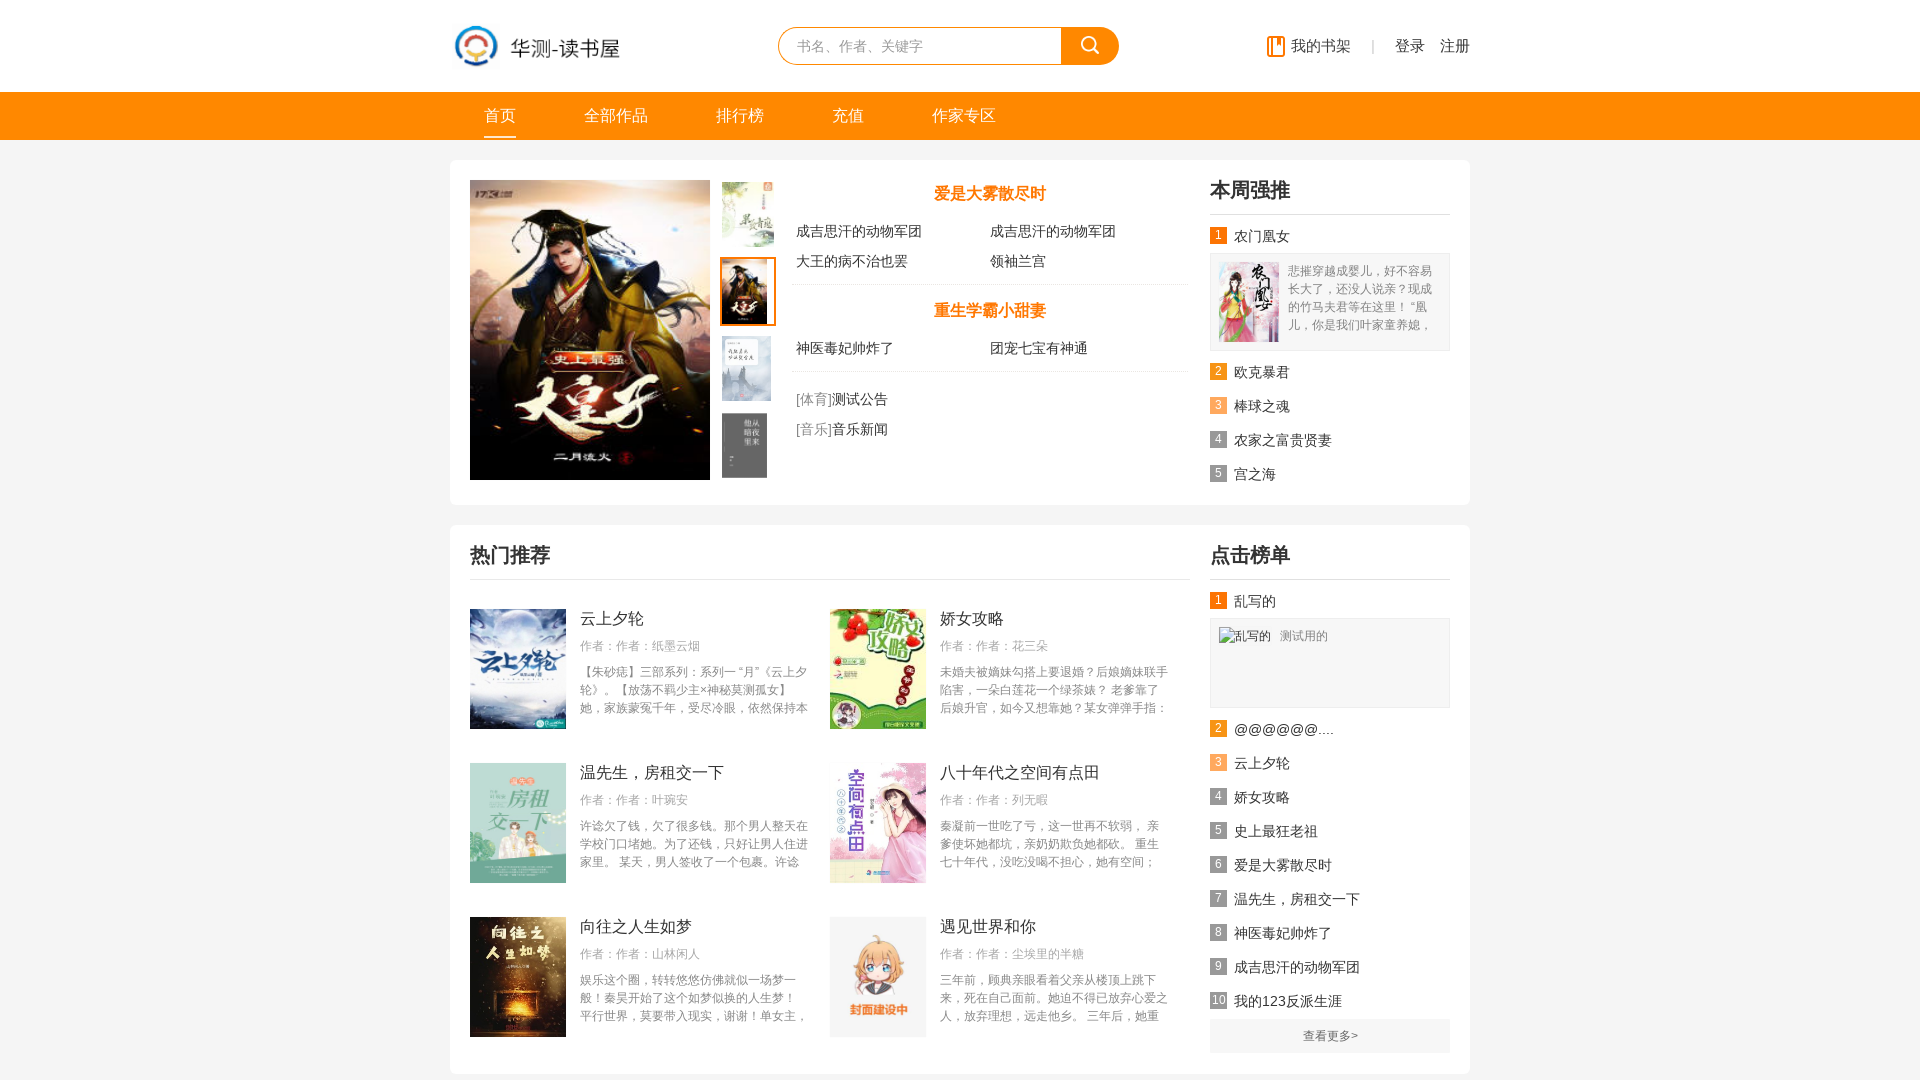

Waited 1000ms to observe the page
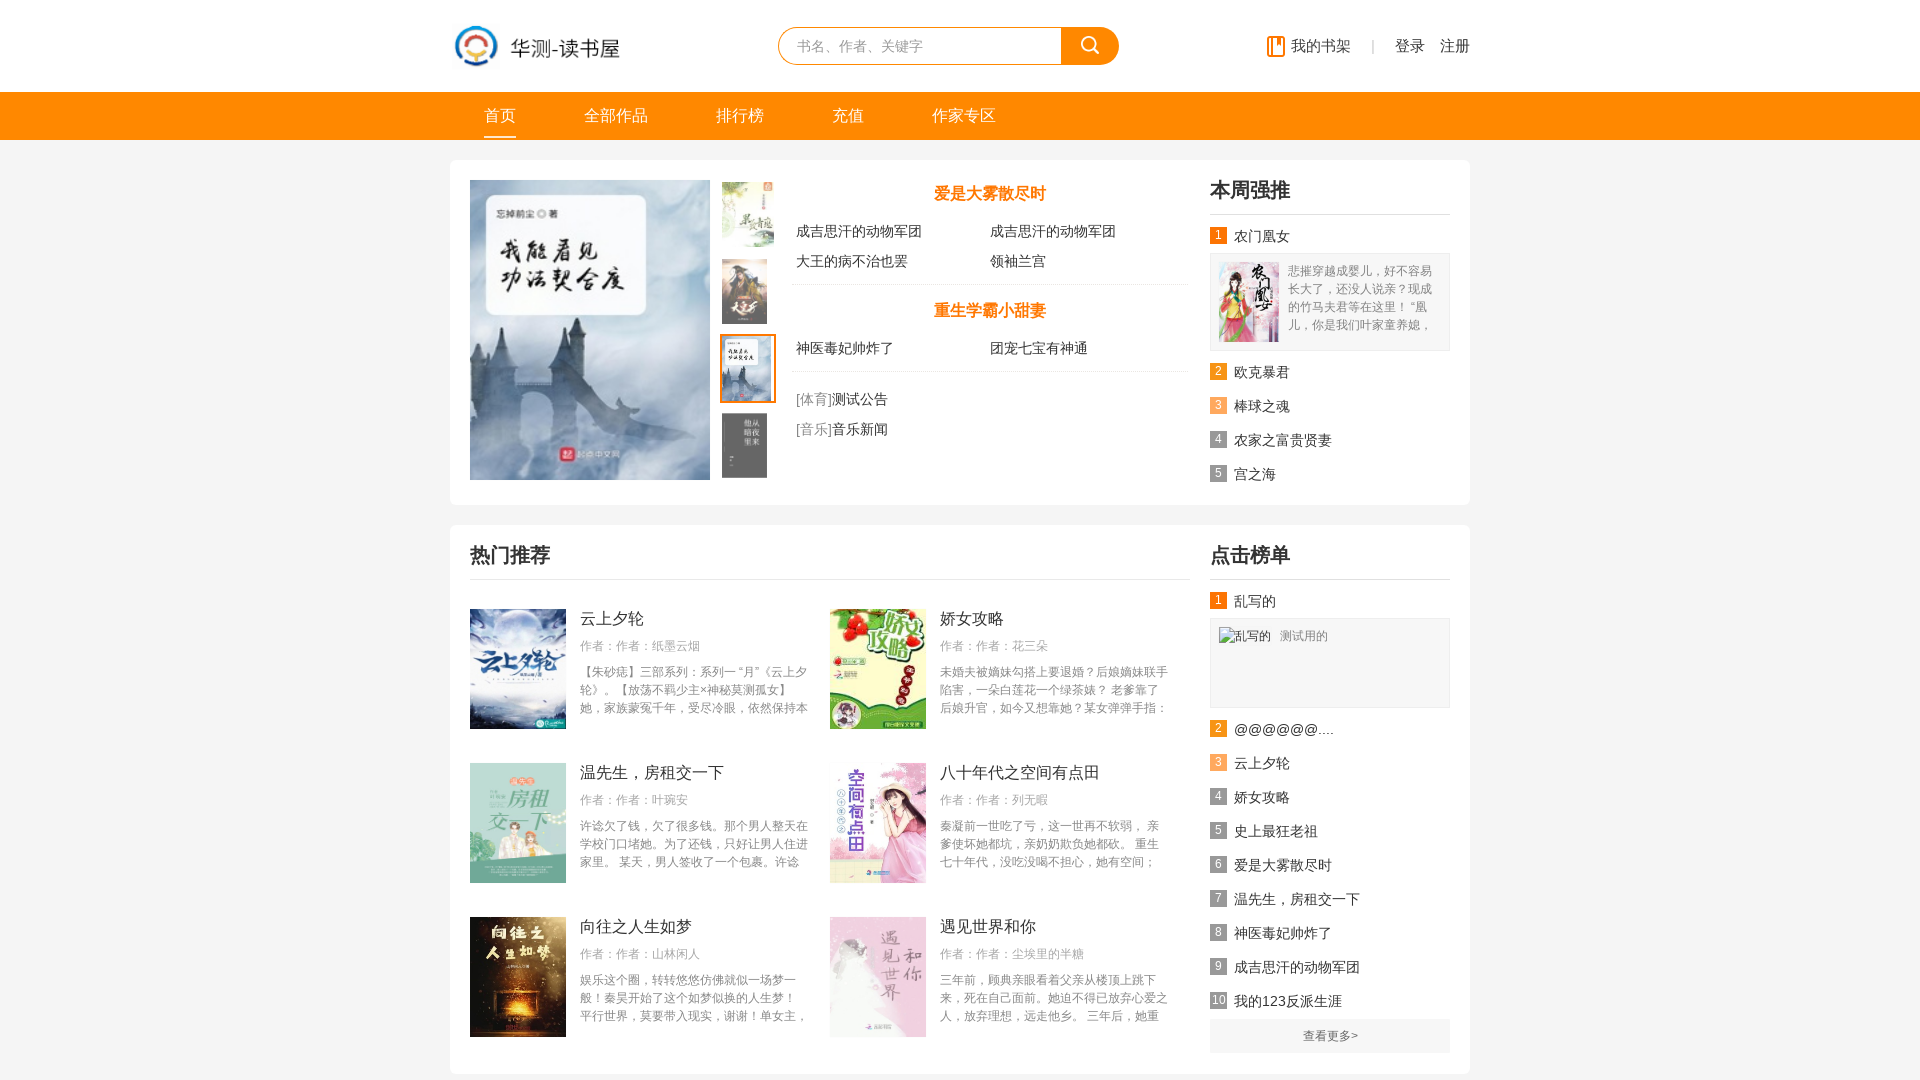

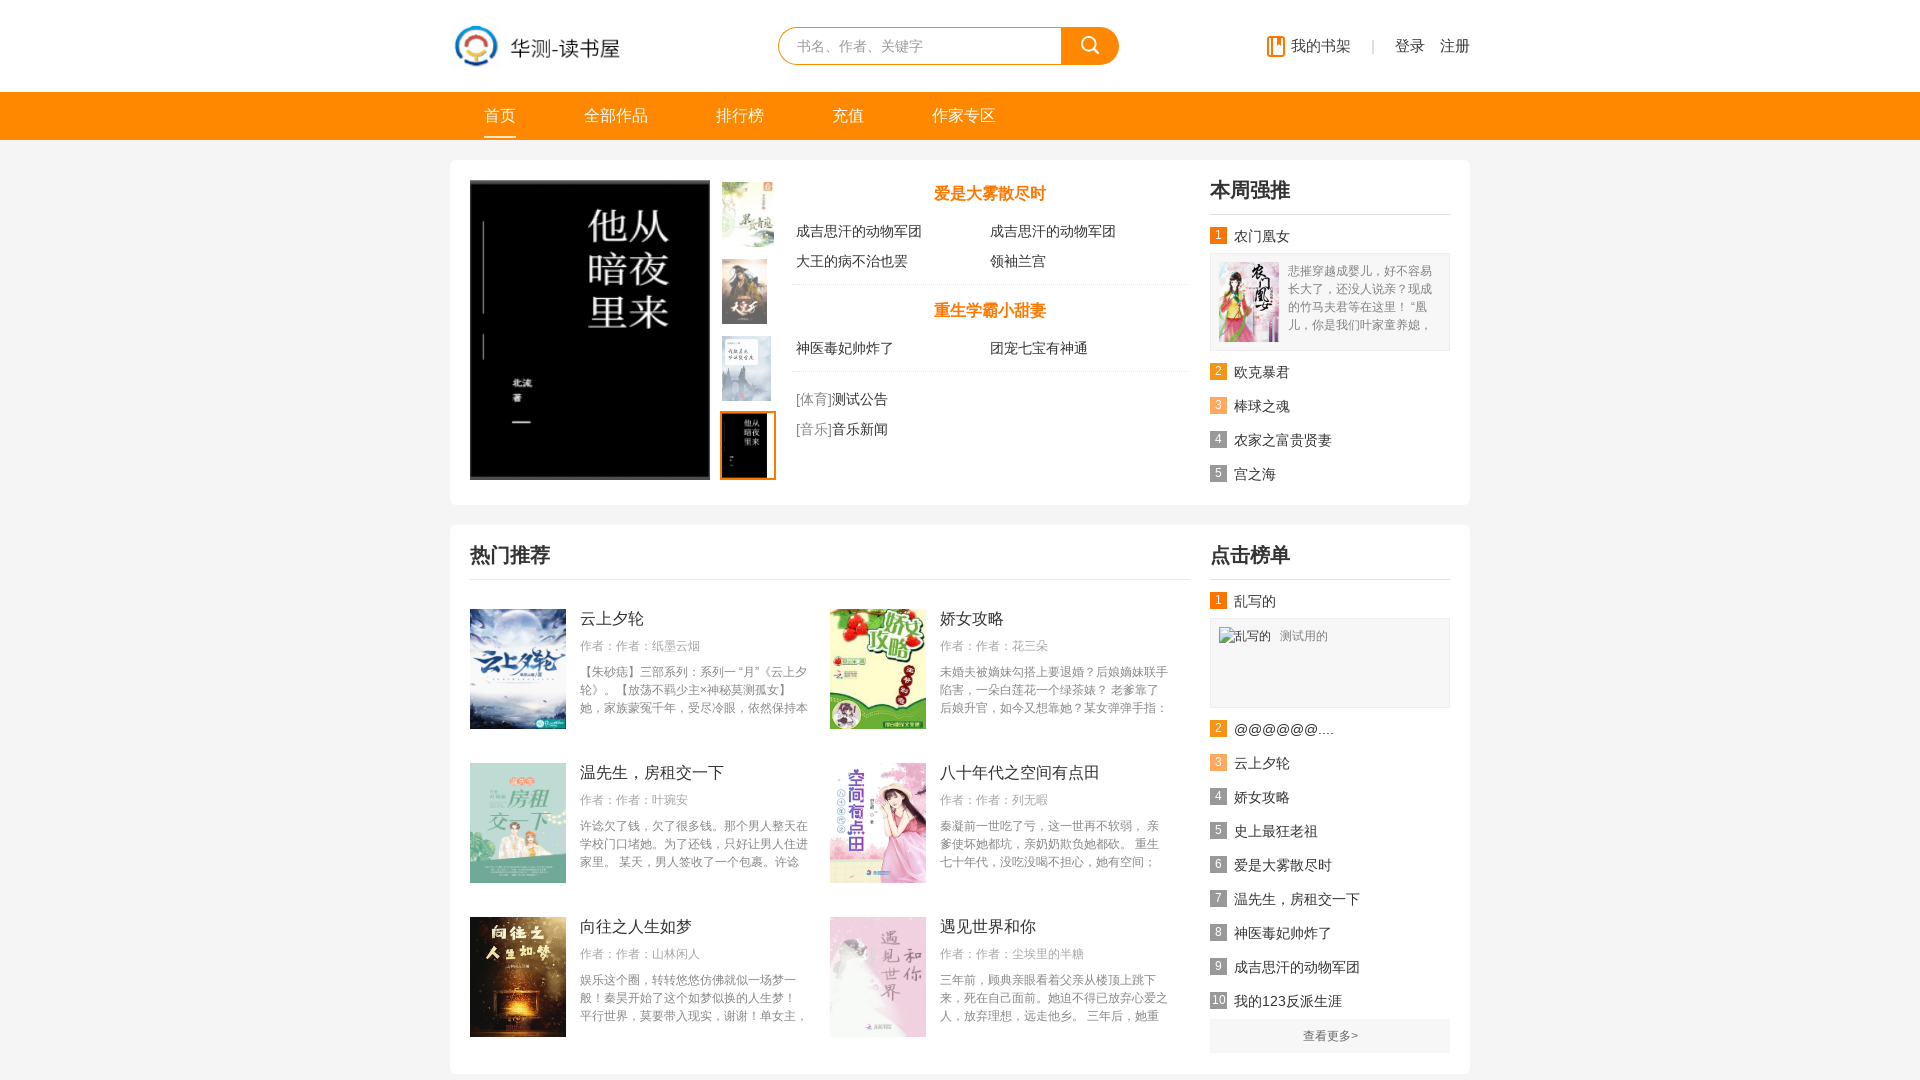